Tests mouse hover and right-click actions on a practice automation page by hovering over a "mousehover" element and then right-clicking on a "Top" link

Starting URL: https://rahulshettyacademy.com/AutomationPractice/

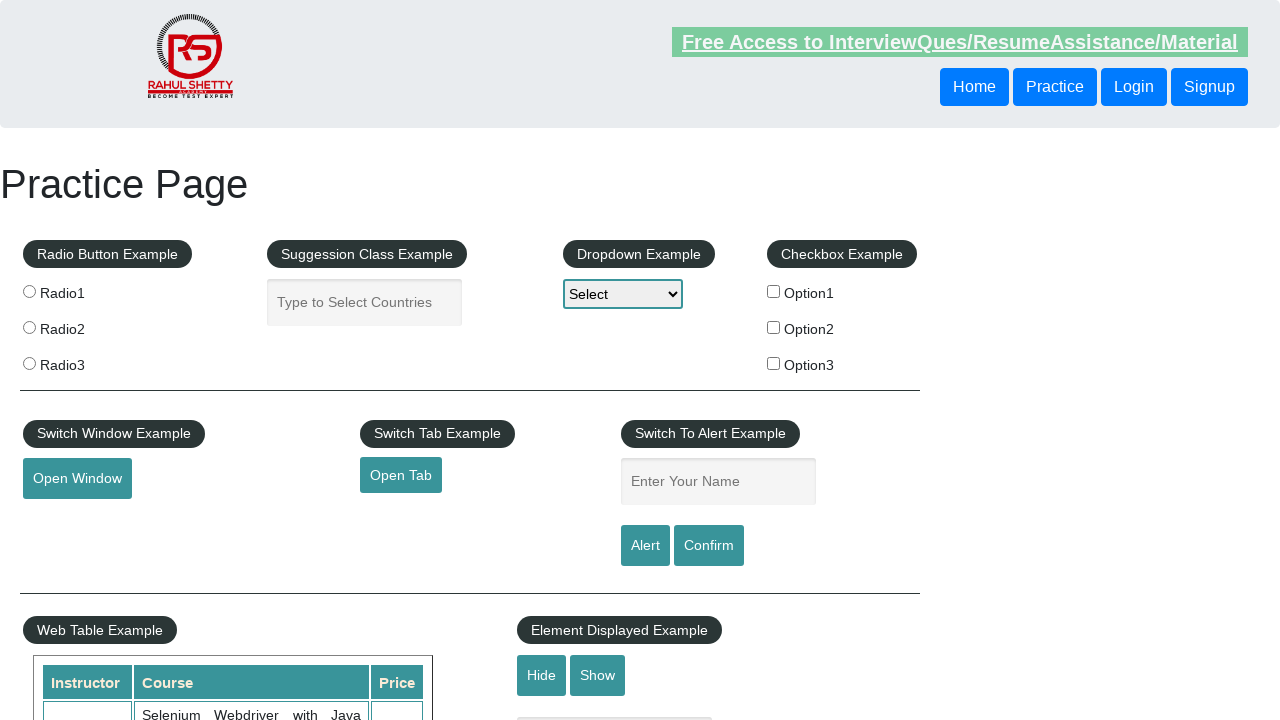

Hovered over mousehover element at (83, 361) on #mousehover
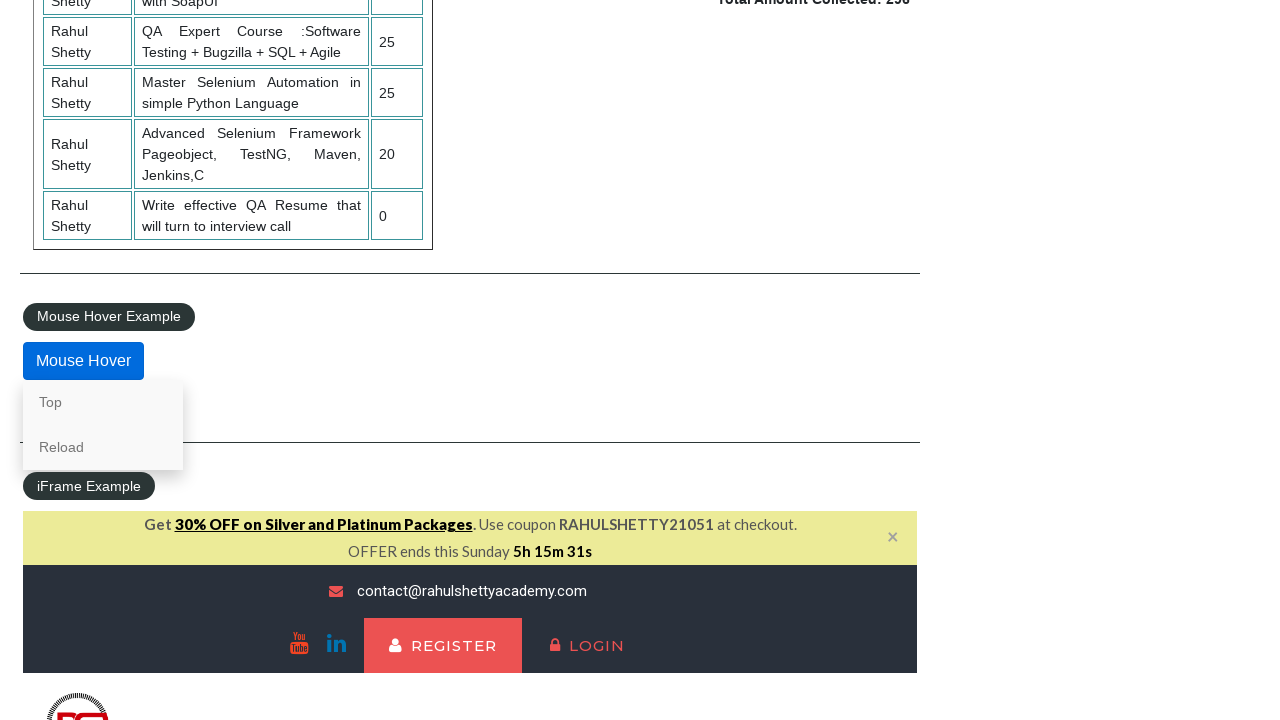

Dropdown options appeared with 'Top' link visible
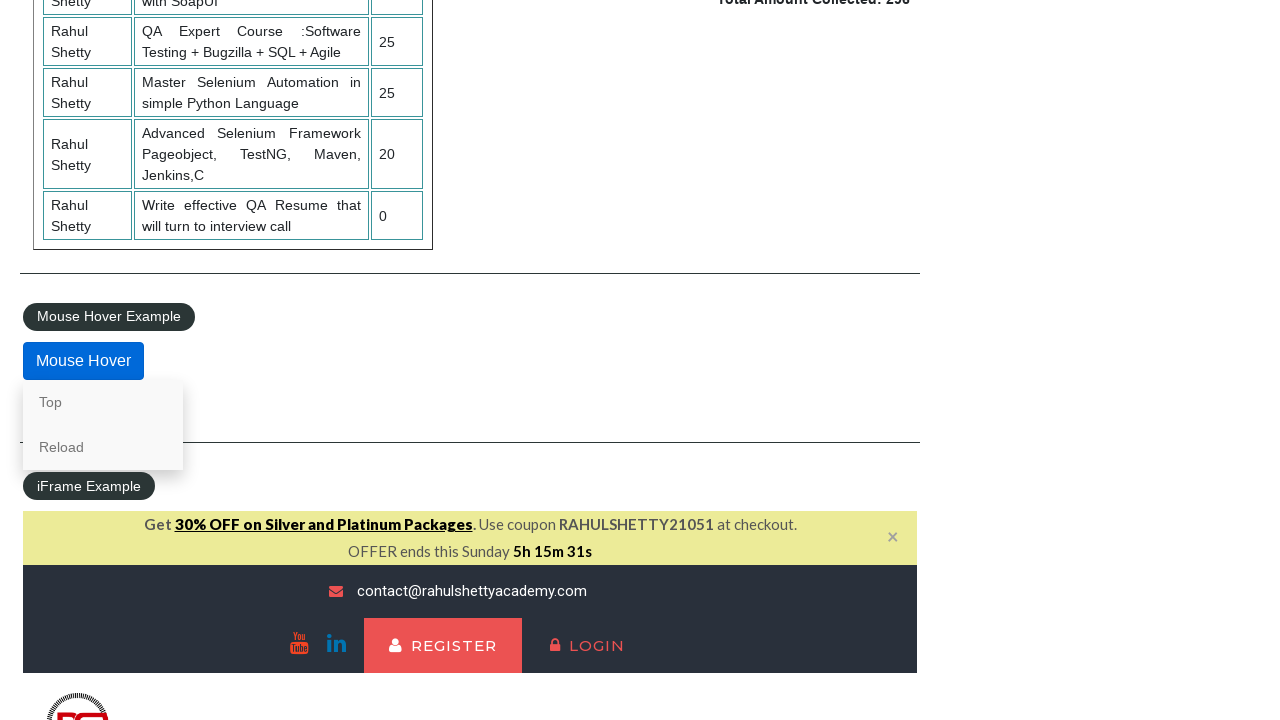

Right-clicked on the 'Top' link at (103, 402) on a:text('Top')
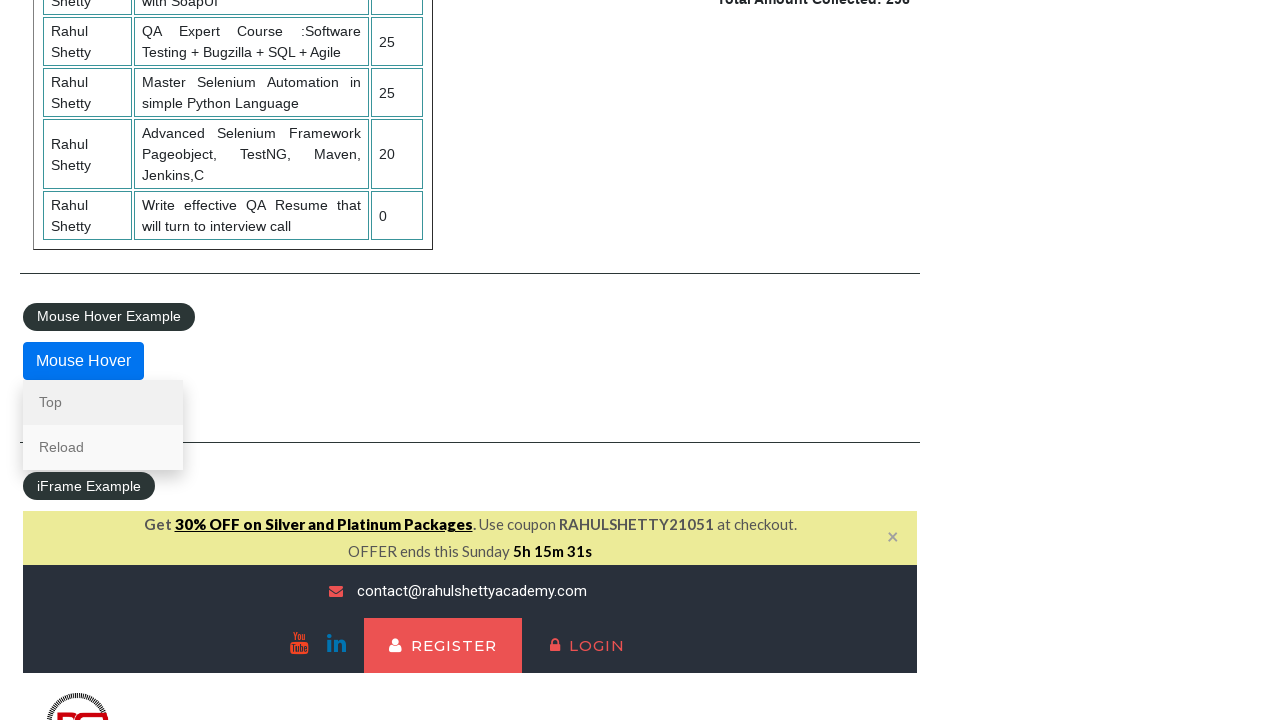

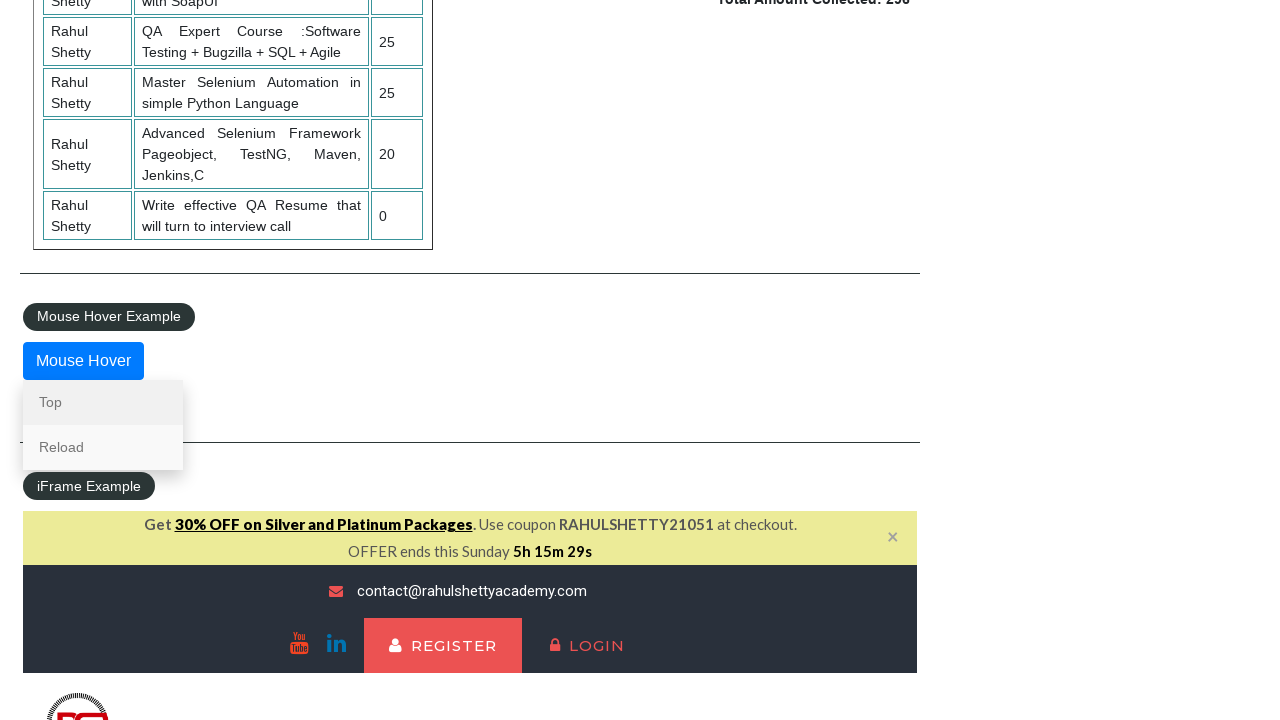